Tests auto-suggestive dropdown functionality by typing partial text and selecting a specific option from the suggestions

Starting URL: https://www.rahulshettyacademy.com/dropdownsPractise/

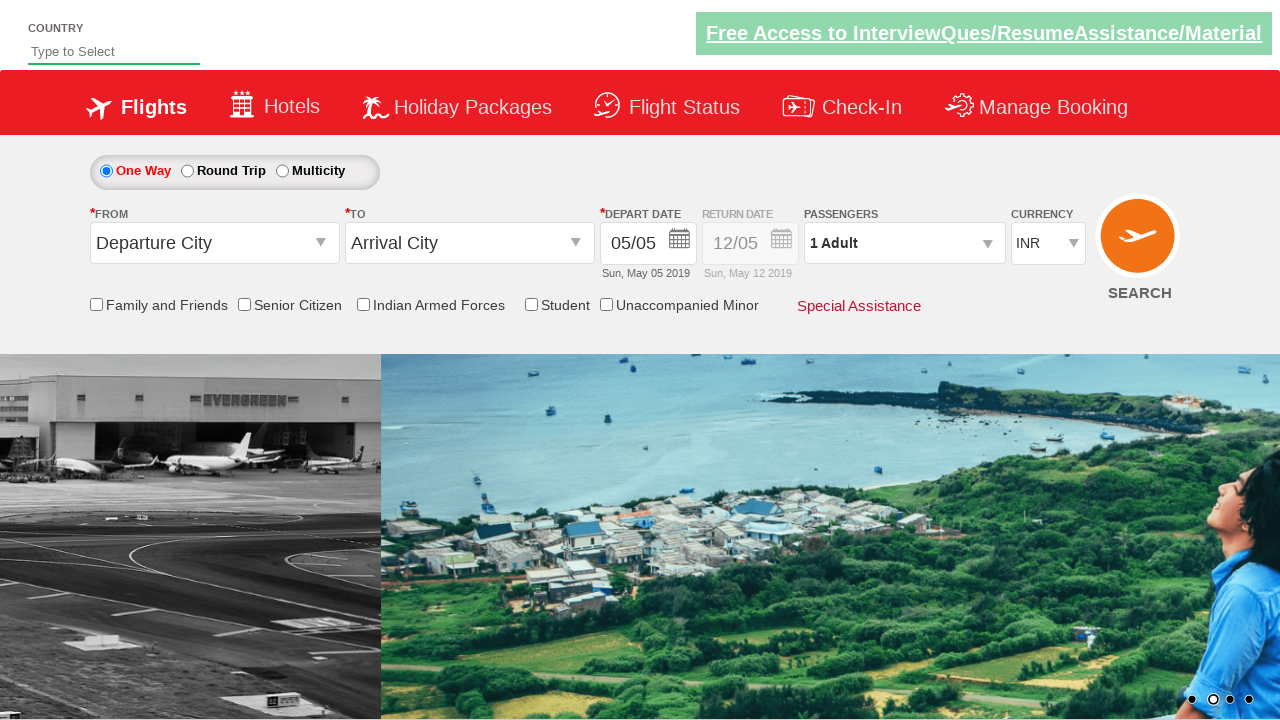

Typed 'ind' into the auto-suggest field on #autosuggest
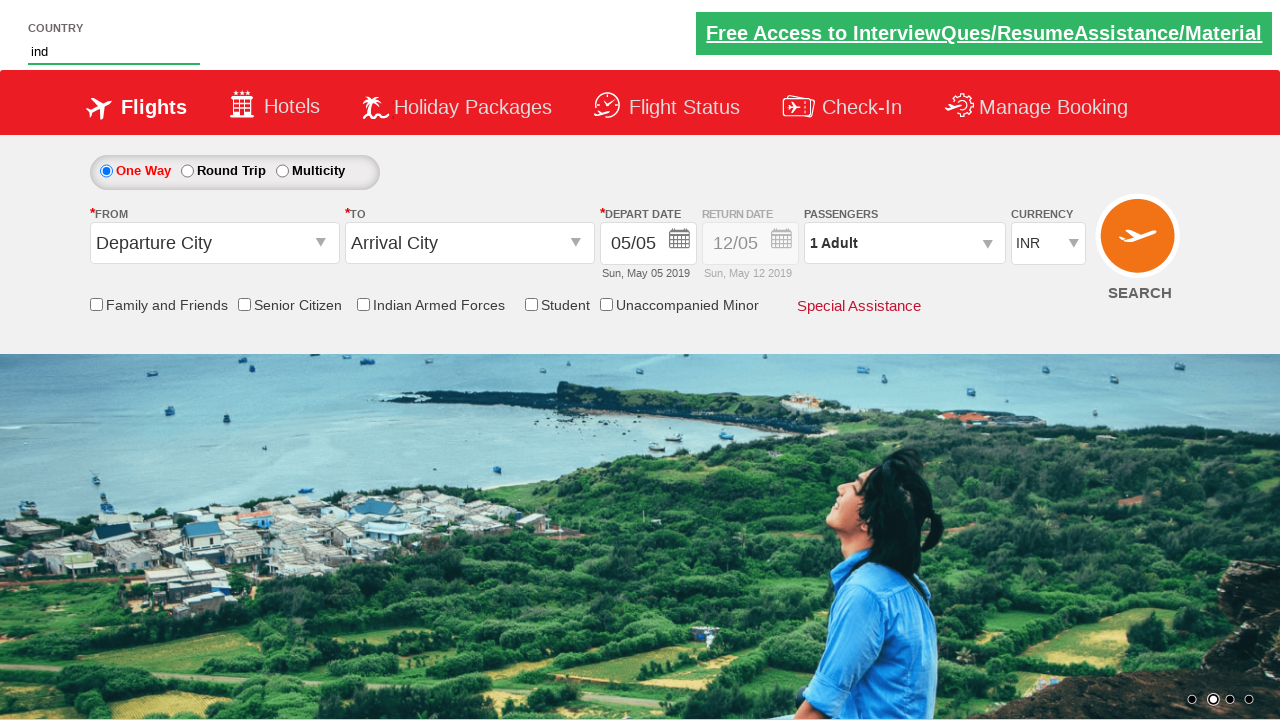

Waited for dropdown suggestions to appear
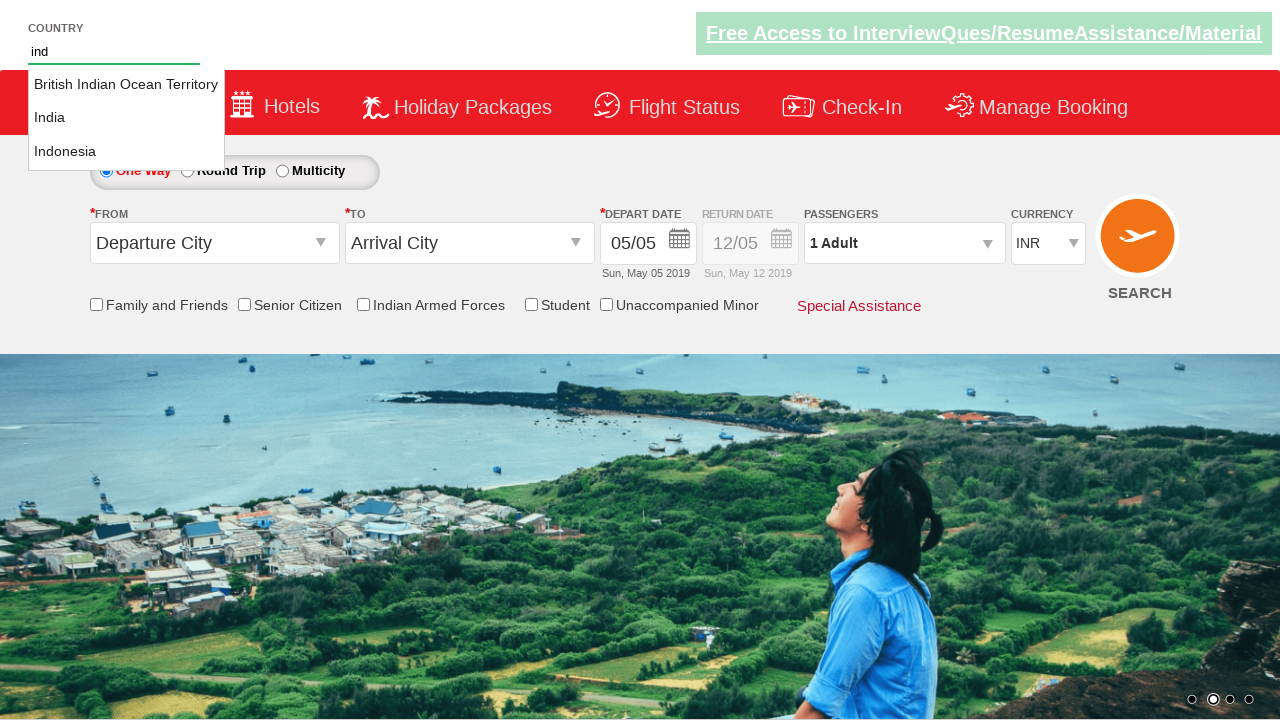

Selected 'India' from the dropdown suggestions at (126, 118) on li[class='ui-menu-item'] a >> nth=1
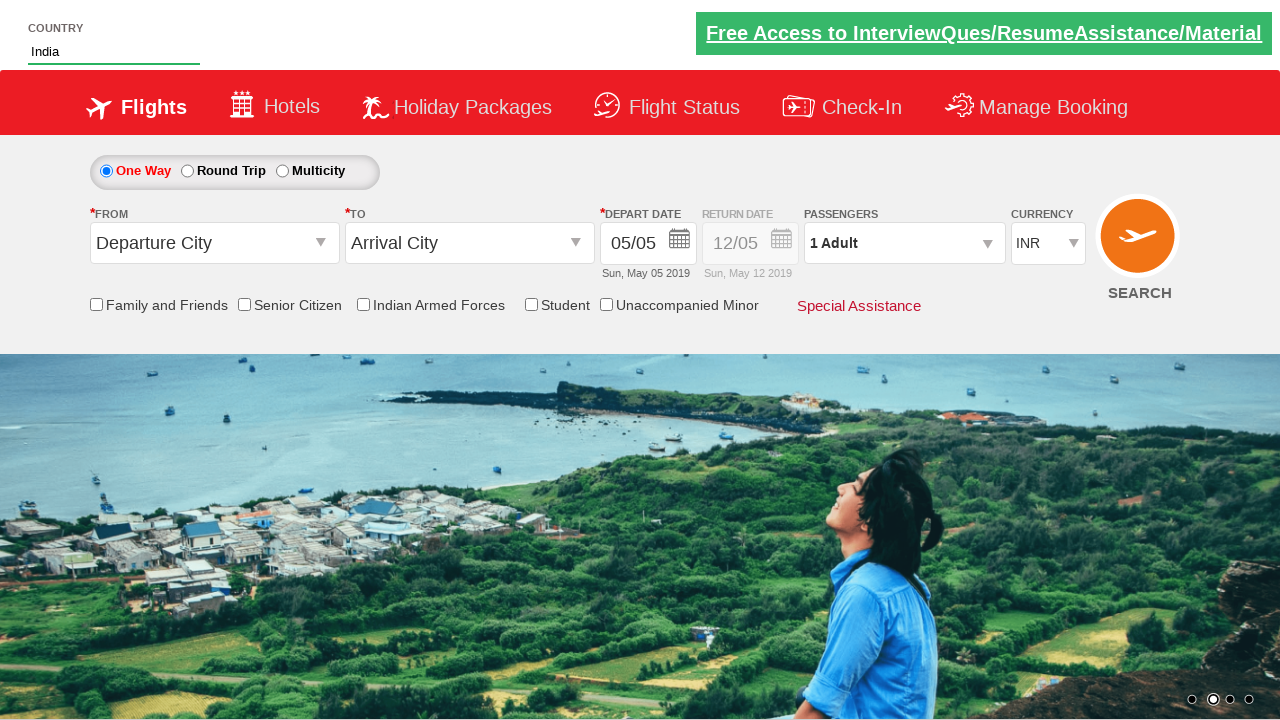

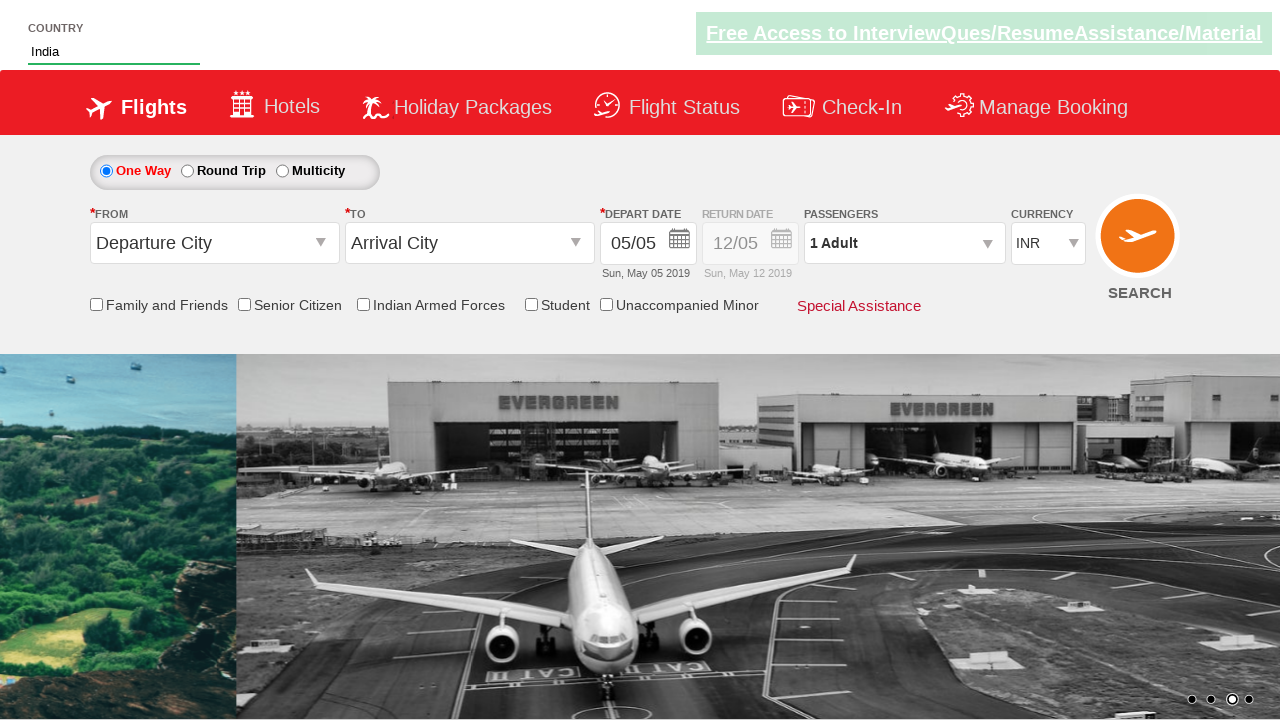